Tests the SWAPI (Star Wars API) interactive explorer by verifying the page title, entering a planets API endpoint query, clicking the request button, and verifying results are displayed.

Starting URL: https://swapi.dev/

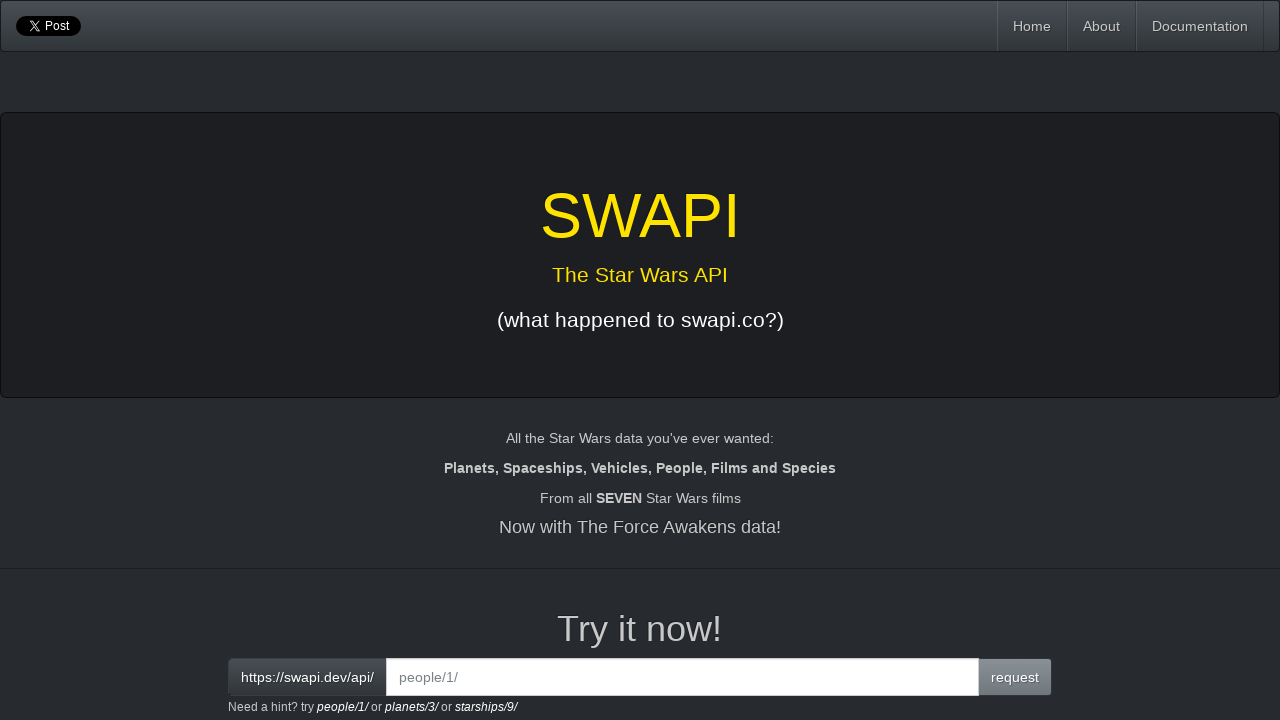

Verified page title is 'SWAPI - The Star Wars API'
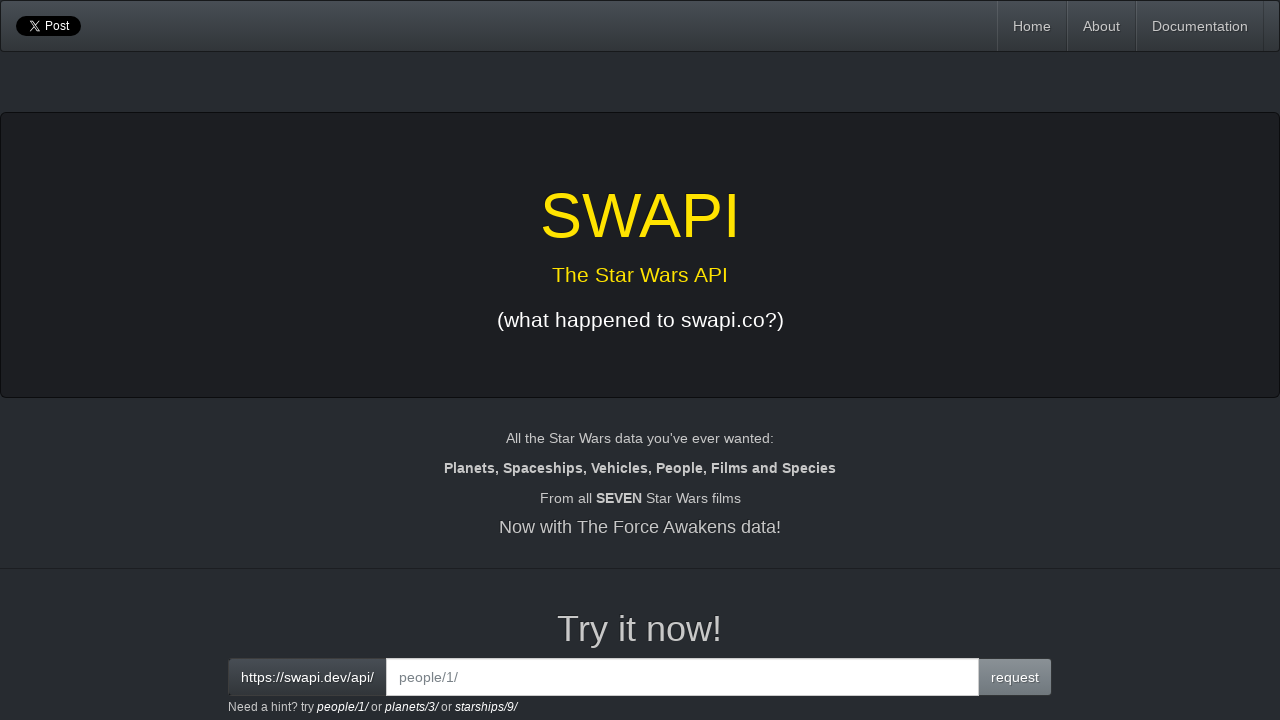

Filled interactive input field with 'planets/50/' endpoint on input#interactive
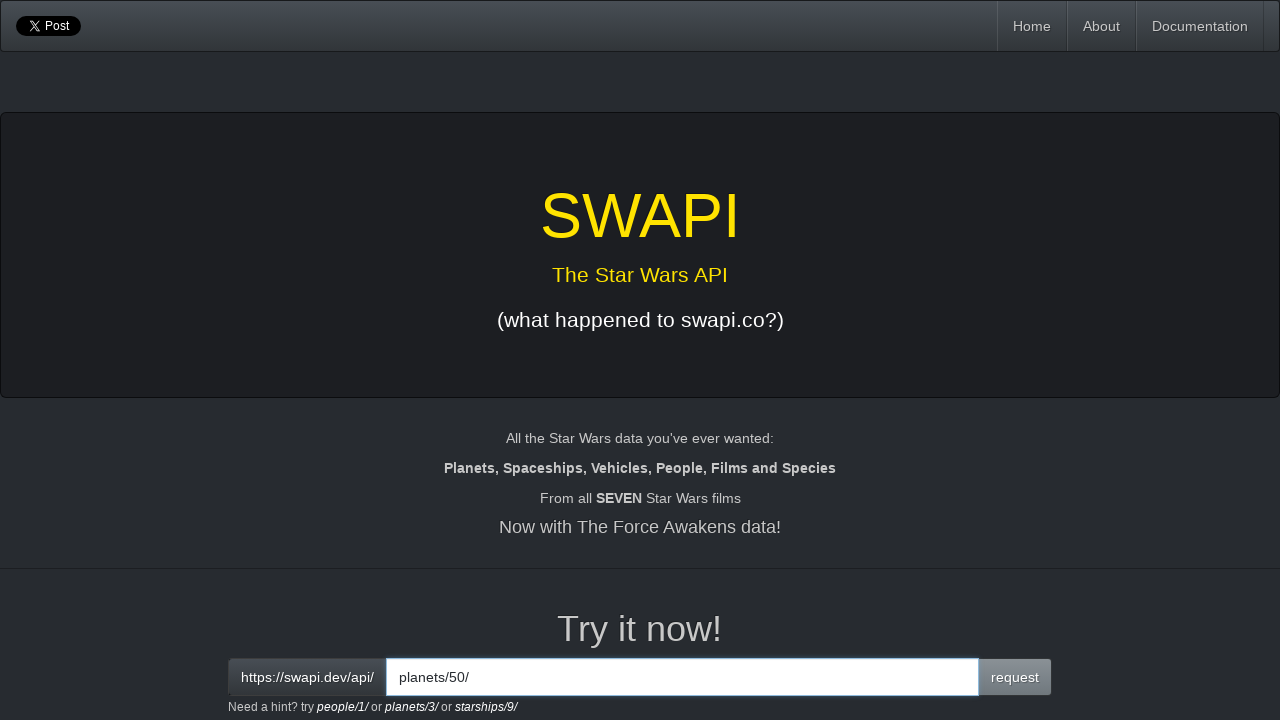

Clicked the request button to query the planets API endpoint at (1015, 677) on .btn.btn-primary
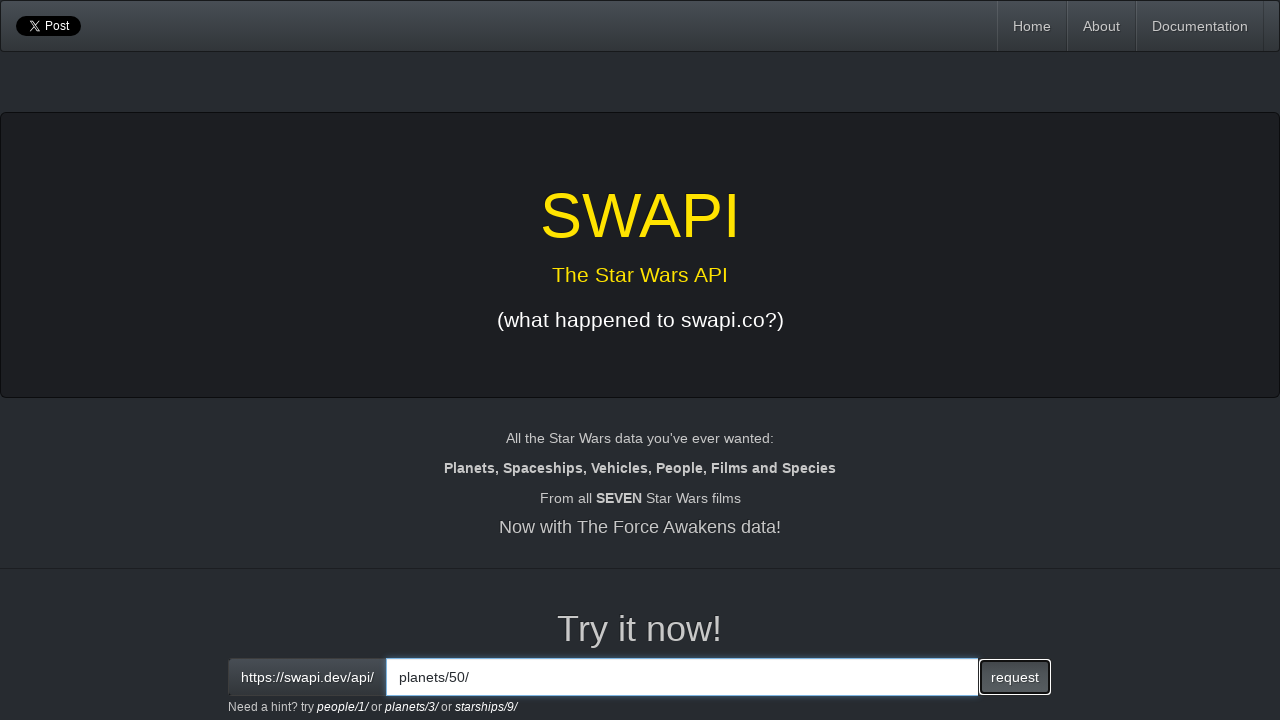

Waited for API results to load in output element
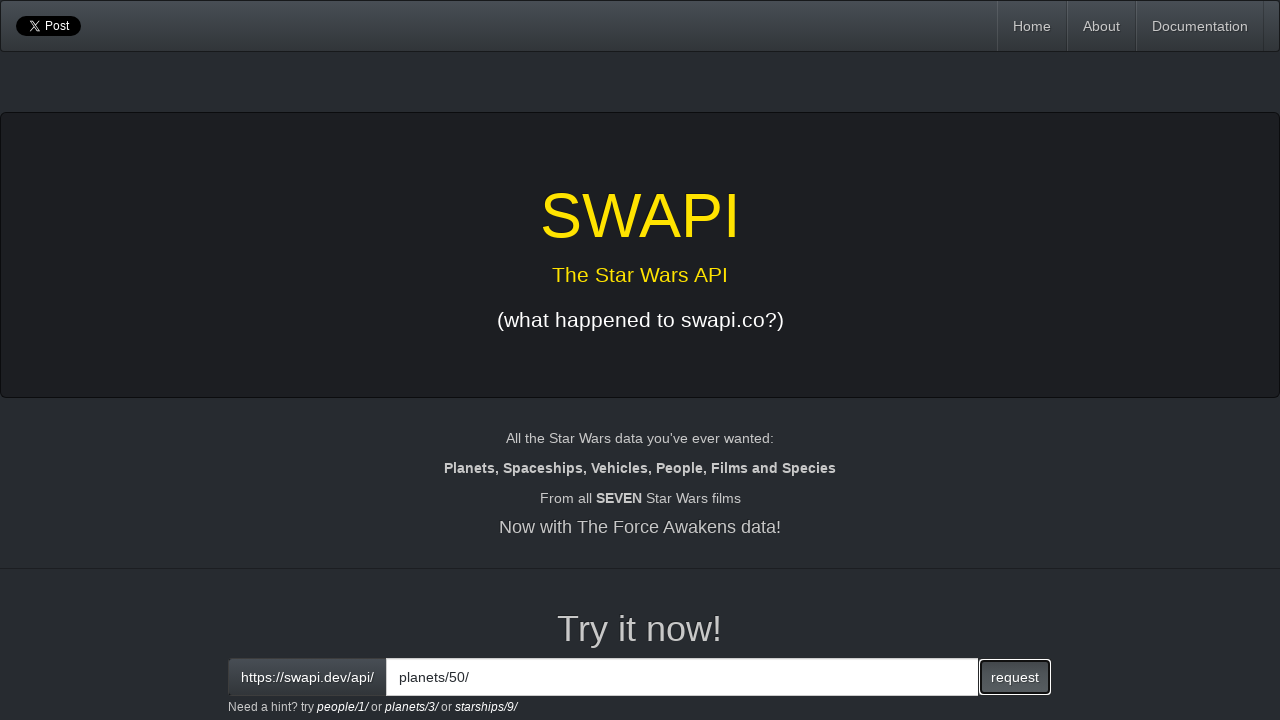

Retrieved output text from results element
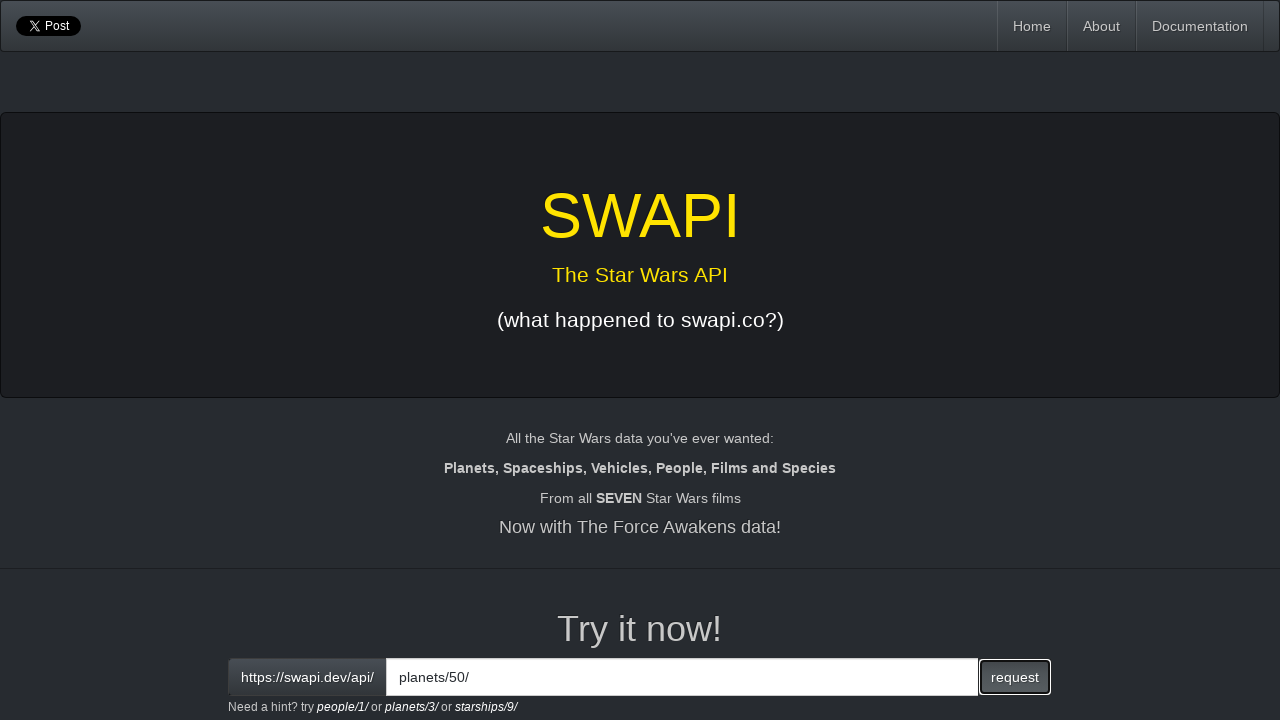

Verified that API results were returned and displayed
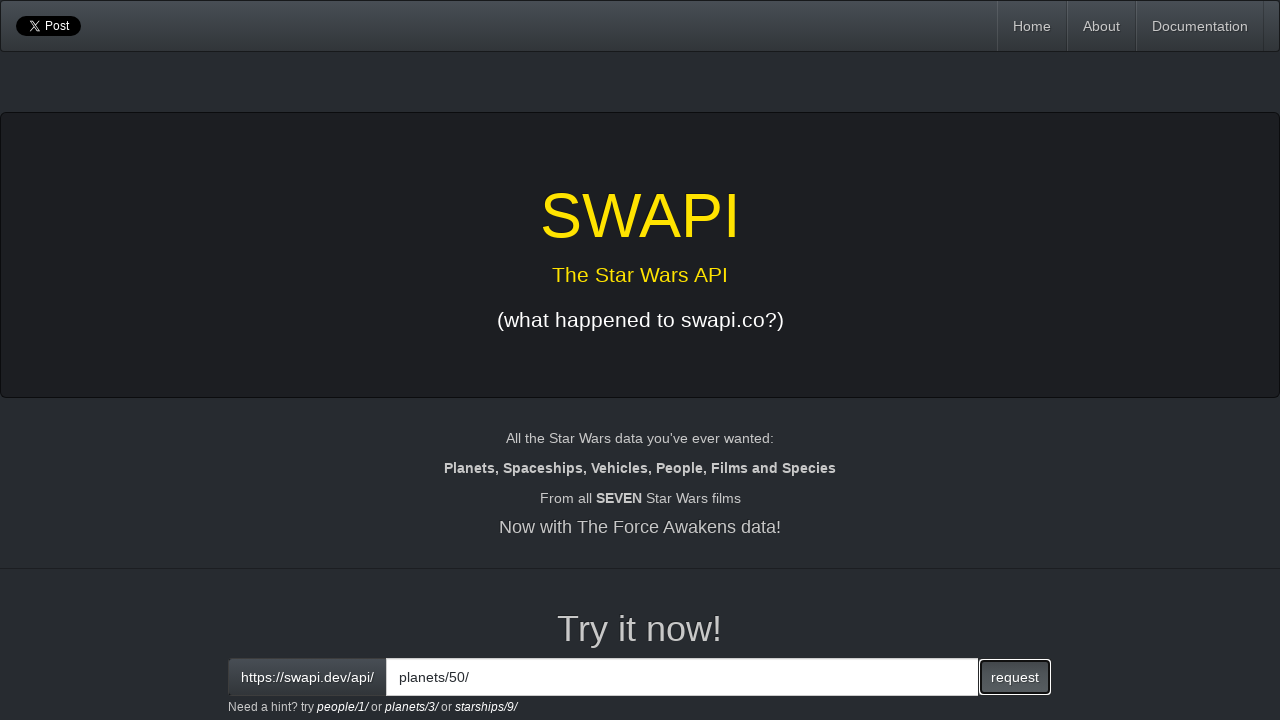

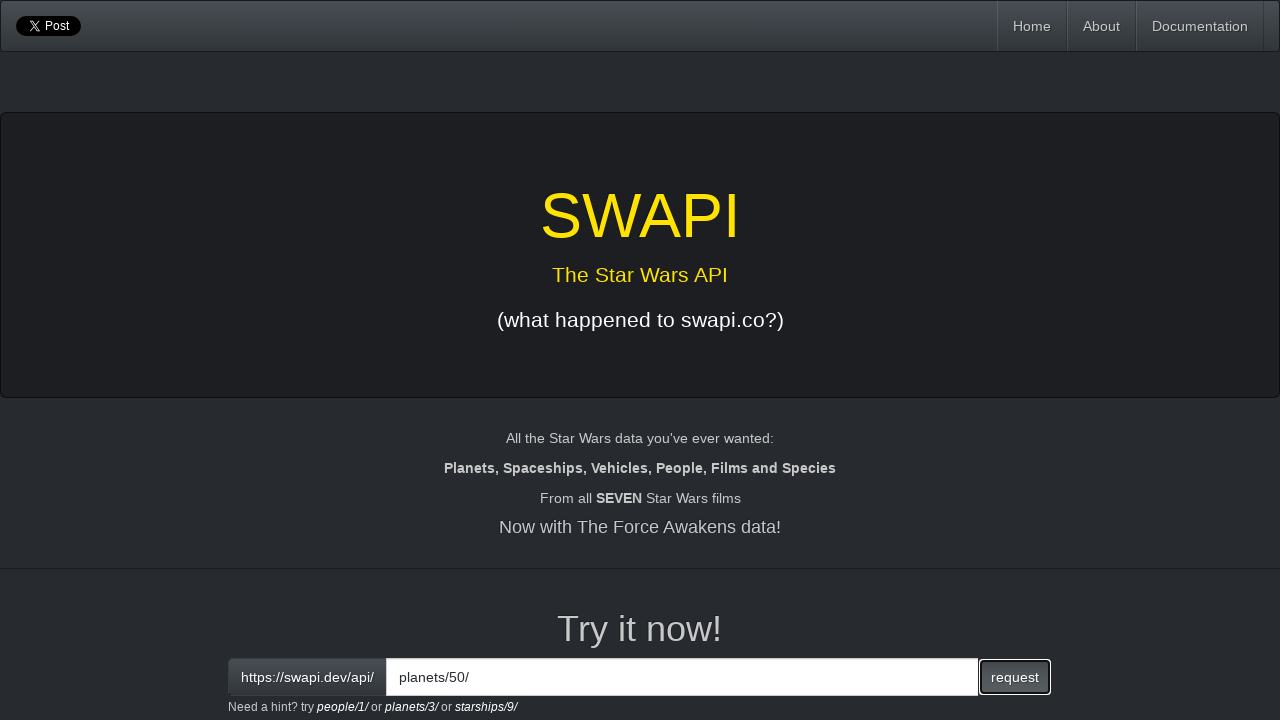